Tests the Automation Exercise website by verifying the number of links on the page, clicking on the Products link, and checking that the special offer element is displayed.

Starting URL: https://www.automationexercise.com/

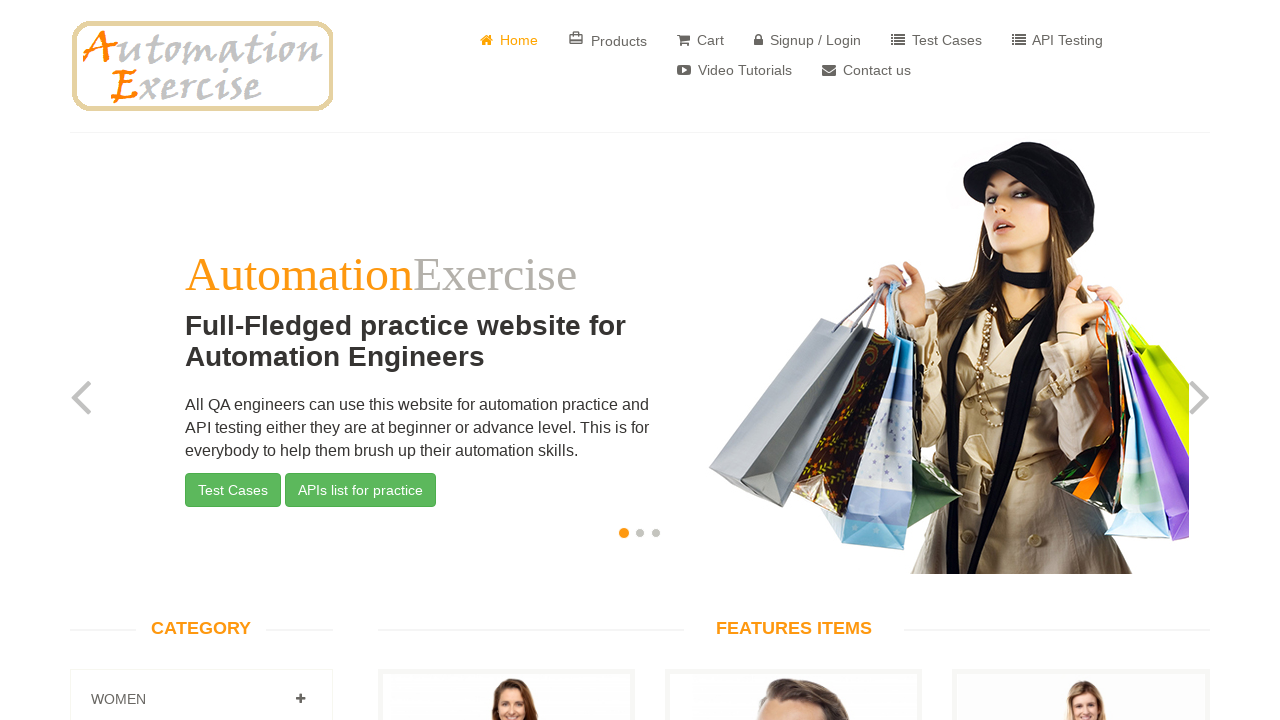

Waited for links to load on the page
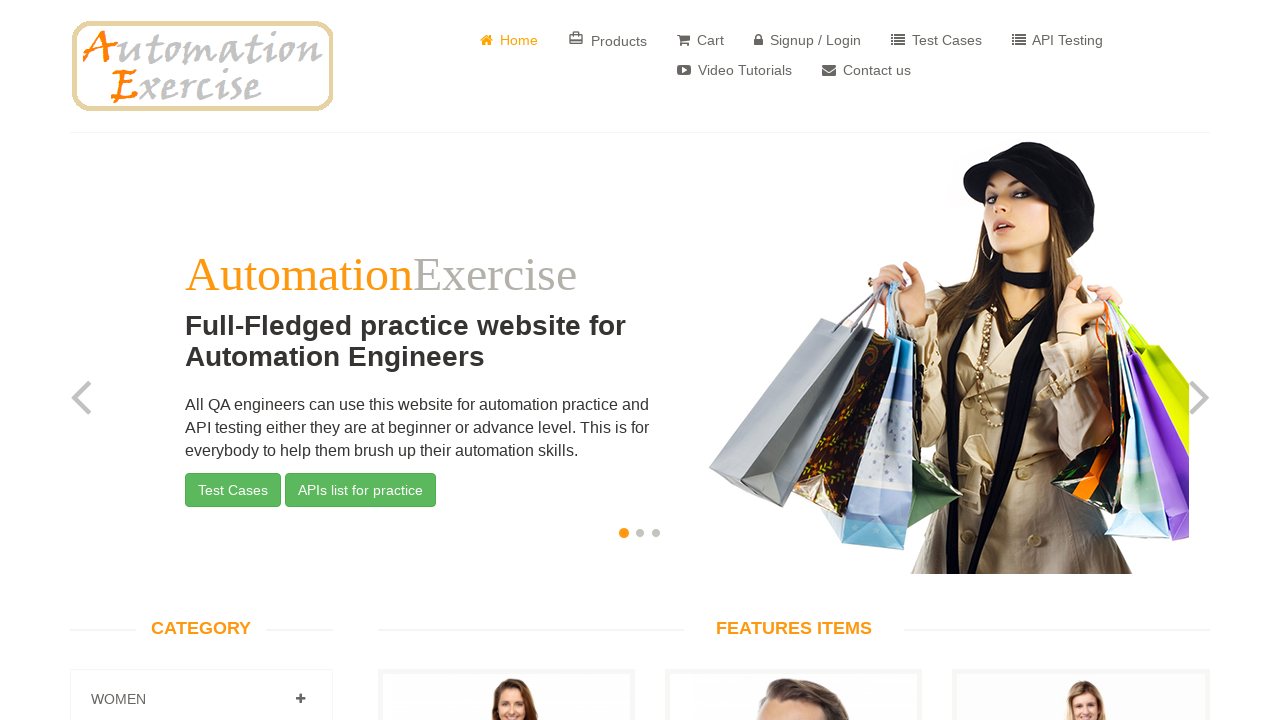

Retrieved all links from the page
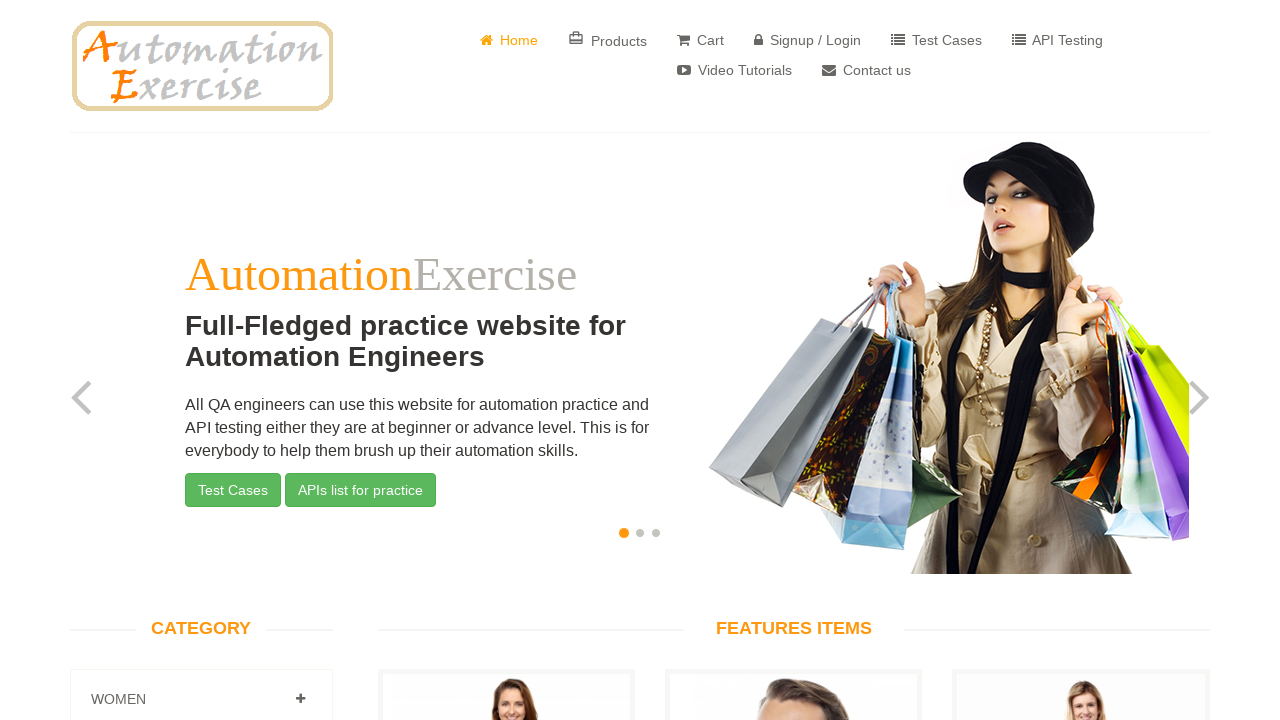

Found 147 links on the page
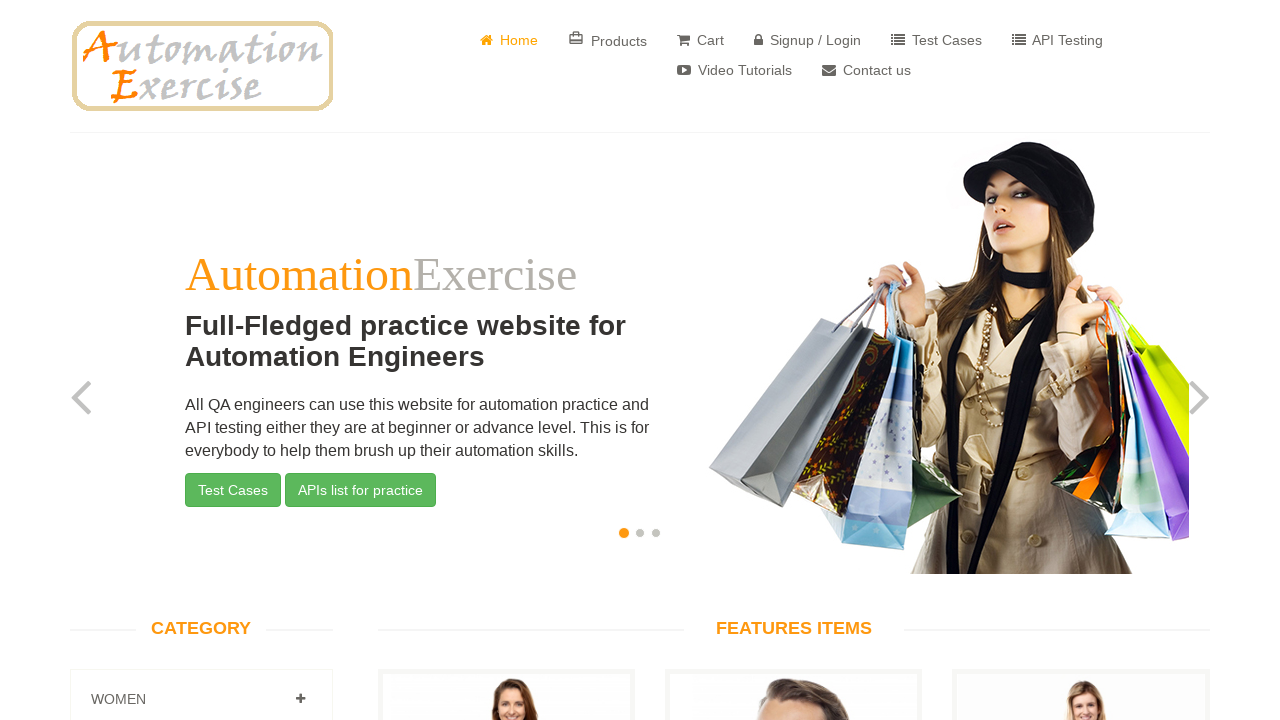

Clicked on the Products link at (608, 40) on a:has-text('Products')
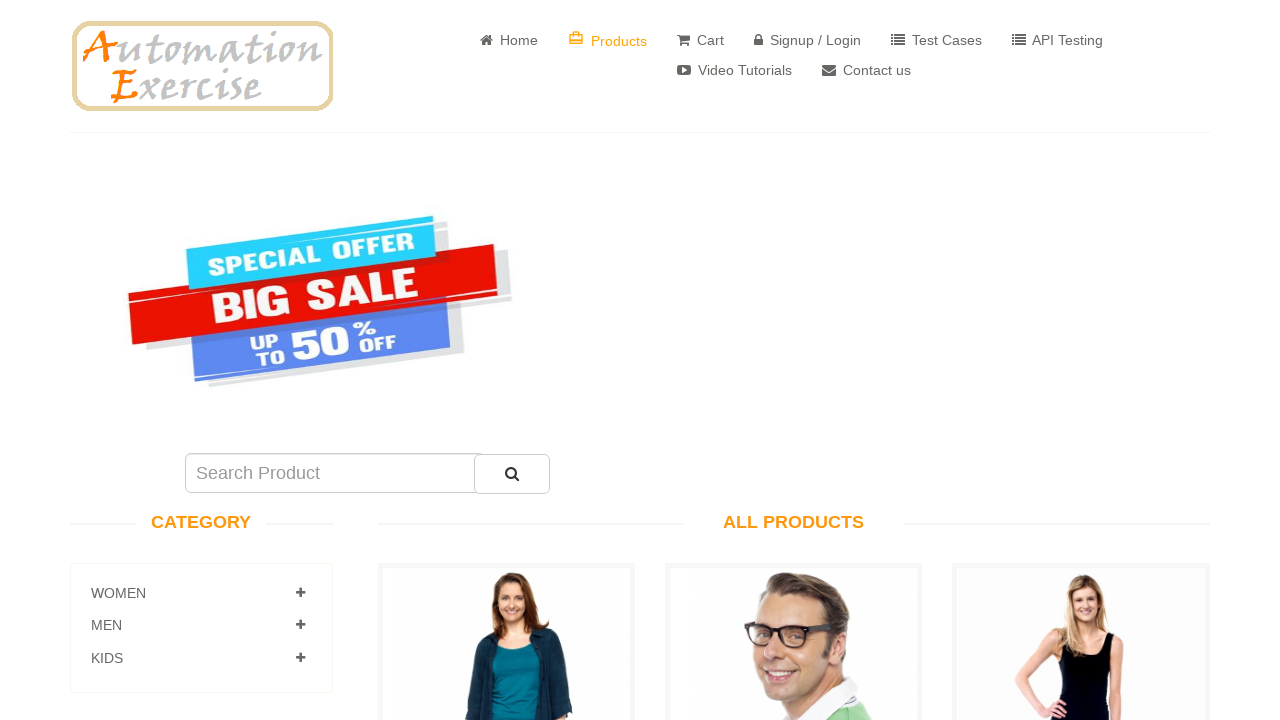

Waited for special offer element to load
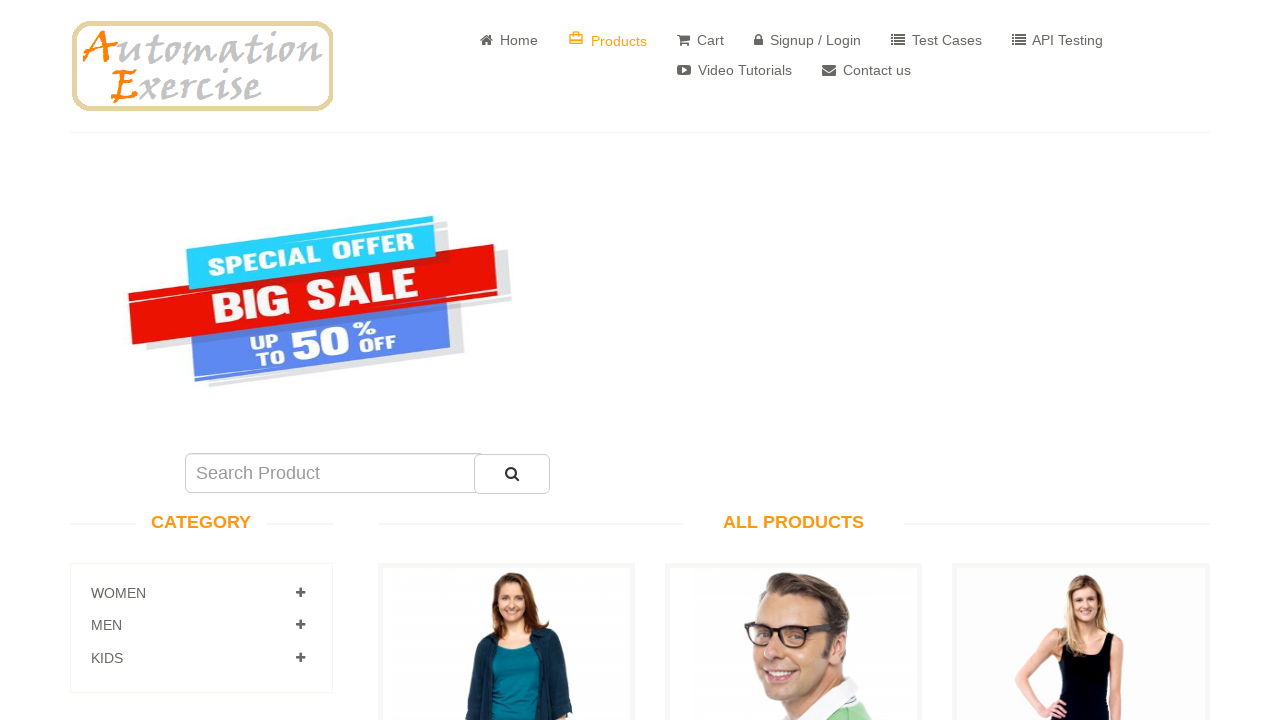

Located the special offer element
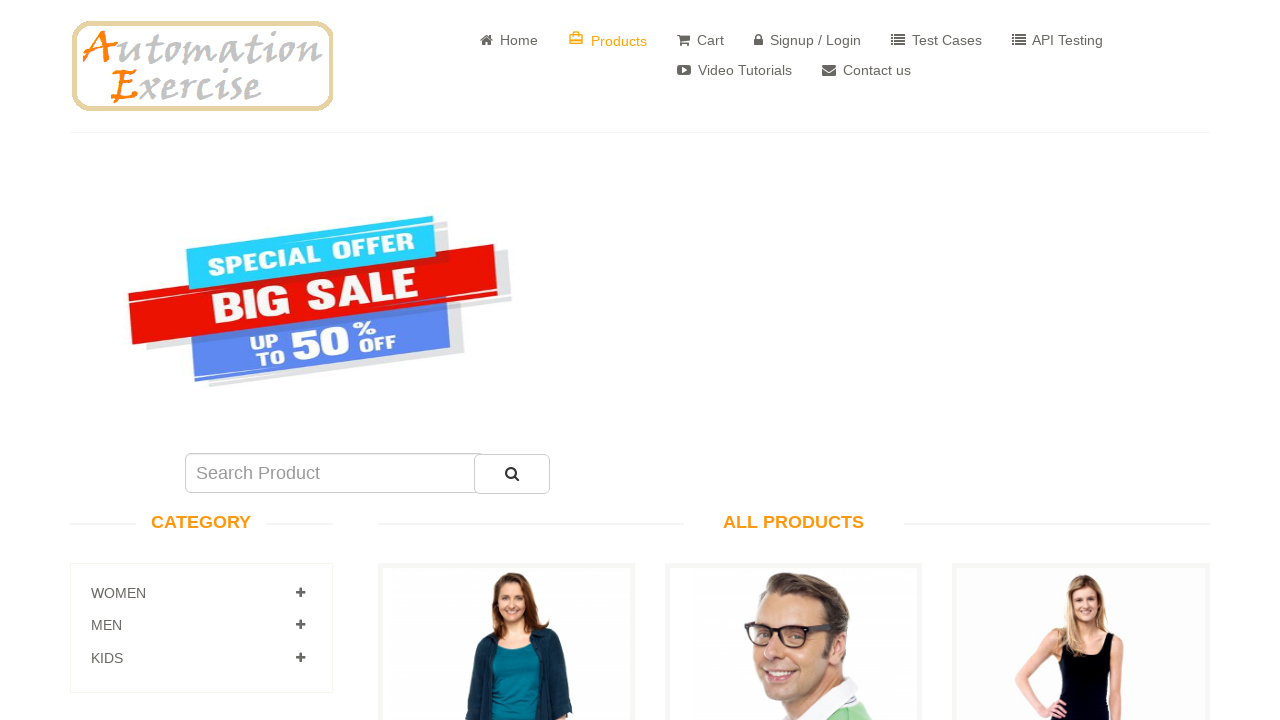

Verified that the special offer element is visible
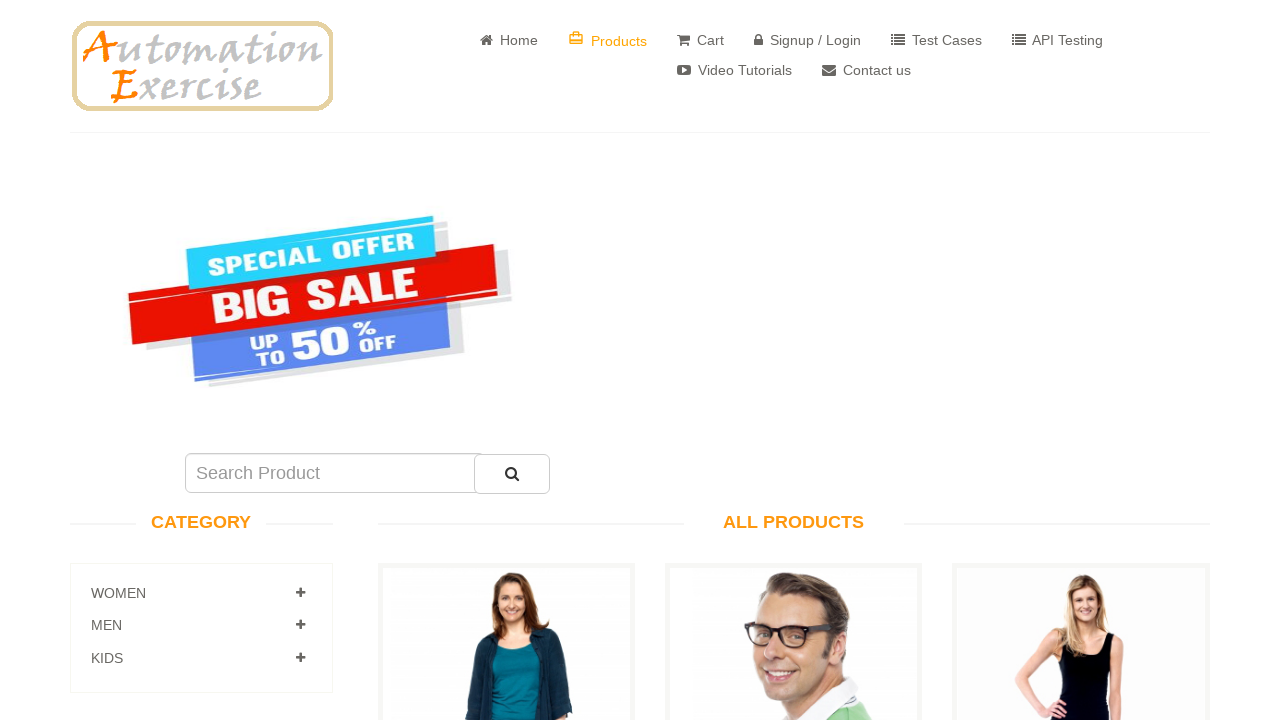

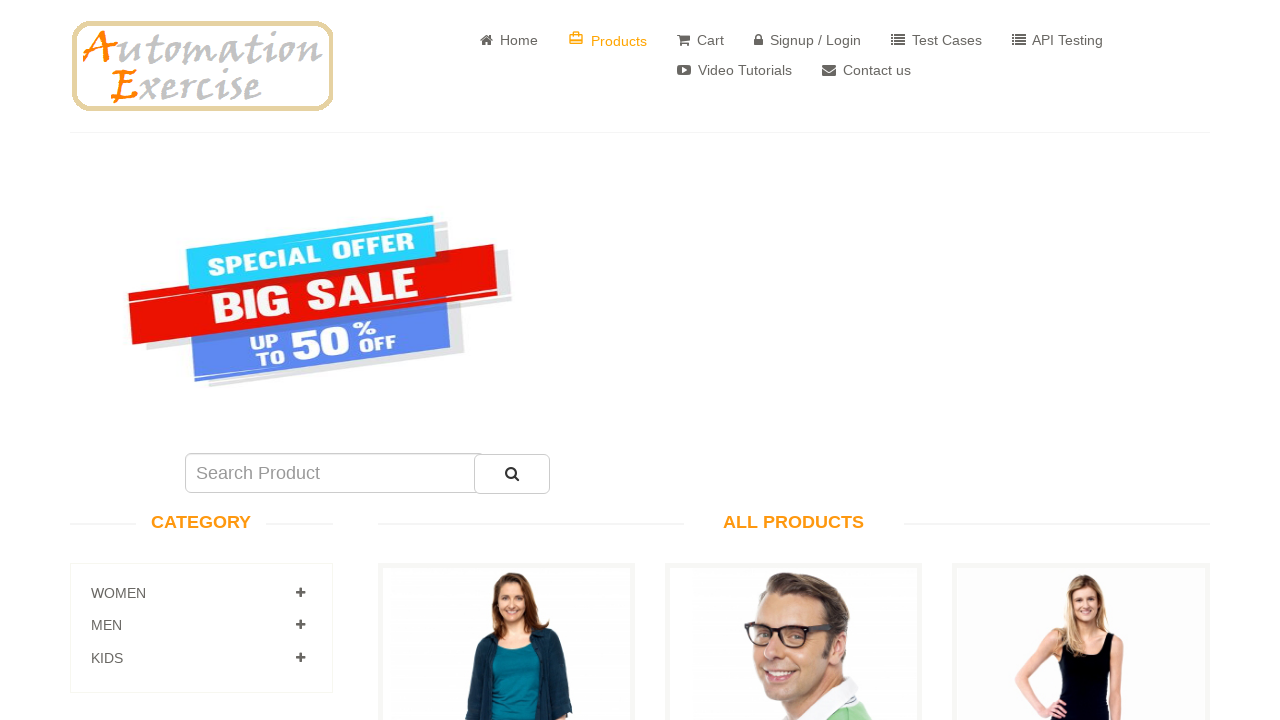